Tests a practice form by filling in name, email, password, selecting dropdown options, checking checkboxes, selecting radio buttons, entering a birthday, and submitting the form.

Starting URL: https://www.rahulshettyacademy.com/angularpractice/

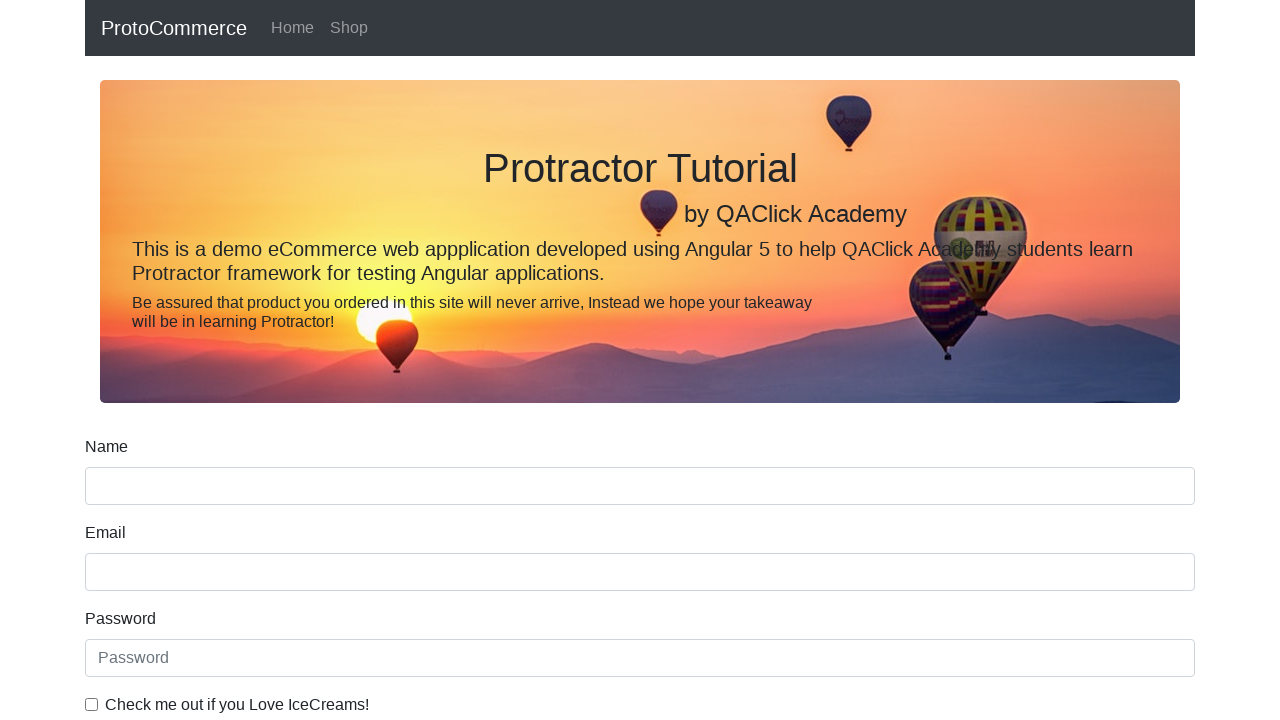

Filled name field with 'Evan Tomoki' on input[name='name']
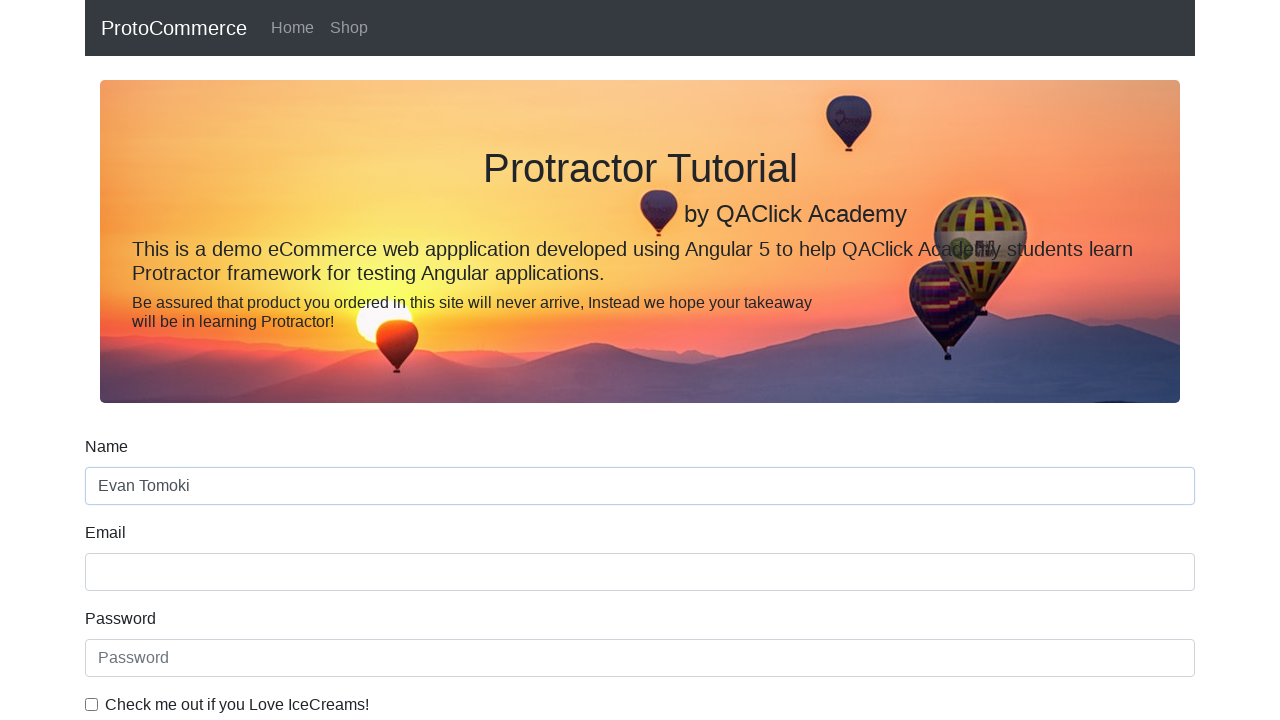

Filled email field with 'evan@gmail.com' on input[name='email']
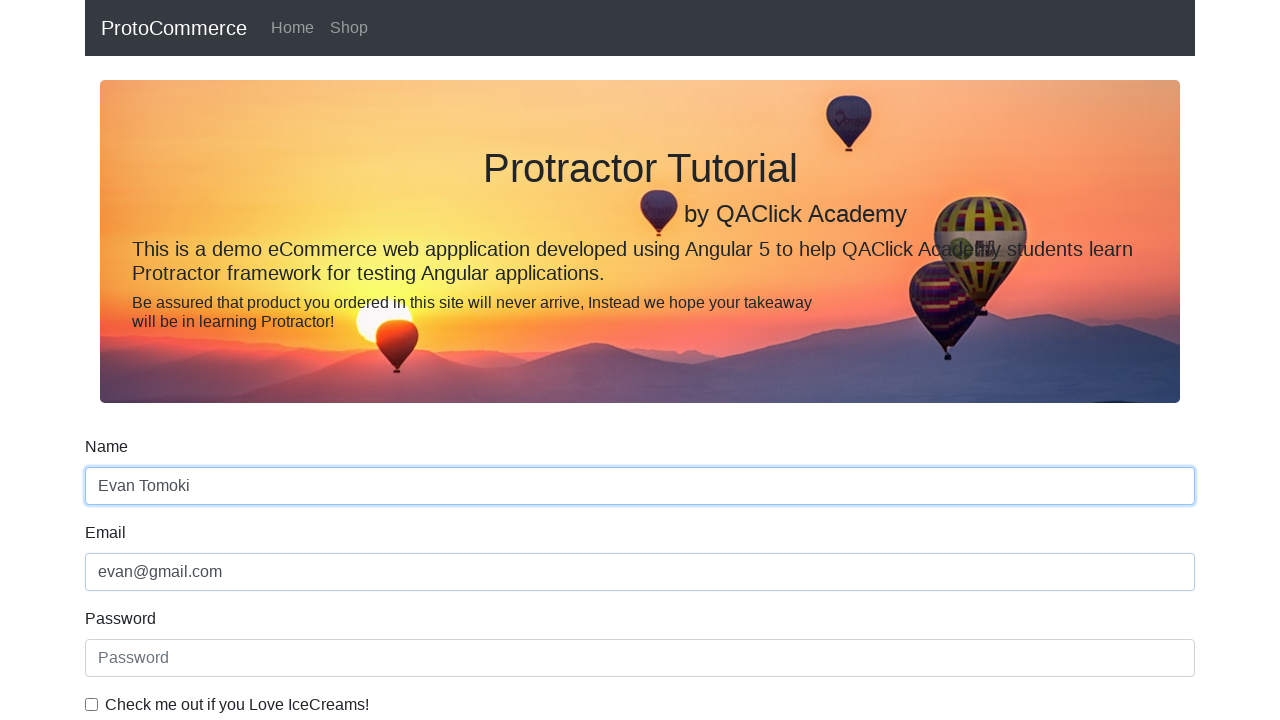

Filled password field with 'evan69' on #exampleInputPassword1
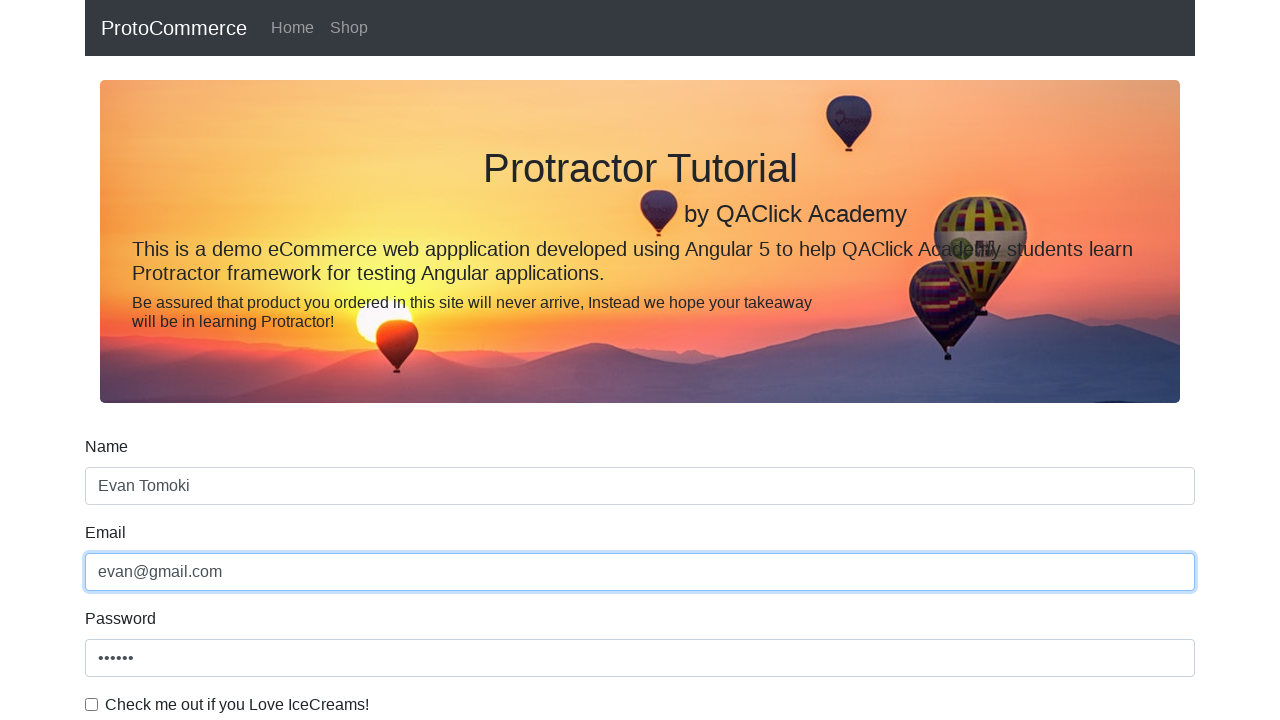

Clicked checkbox to enable it at (92, 704) on #exampleCheck1
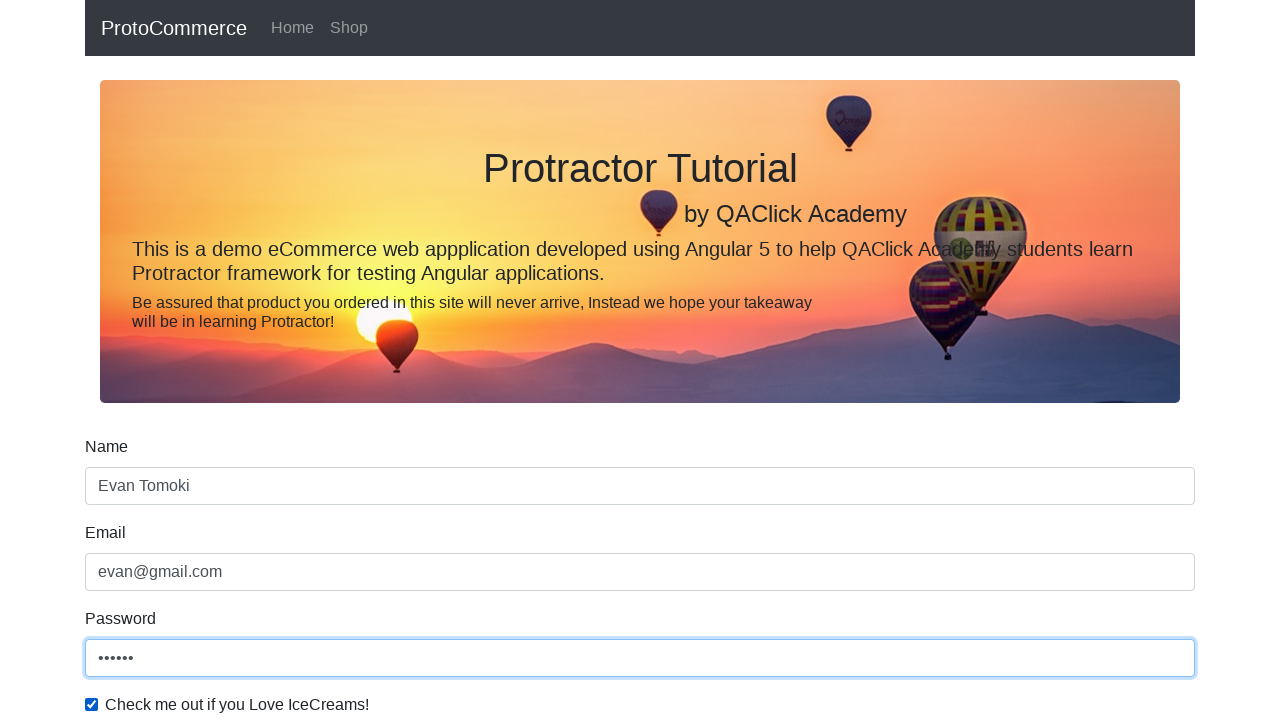

Selected dropdown option at index 1 on #exampleFormControlSelect1
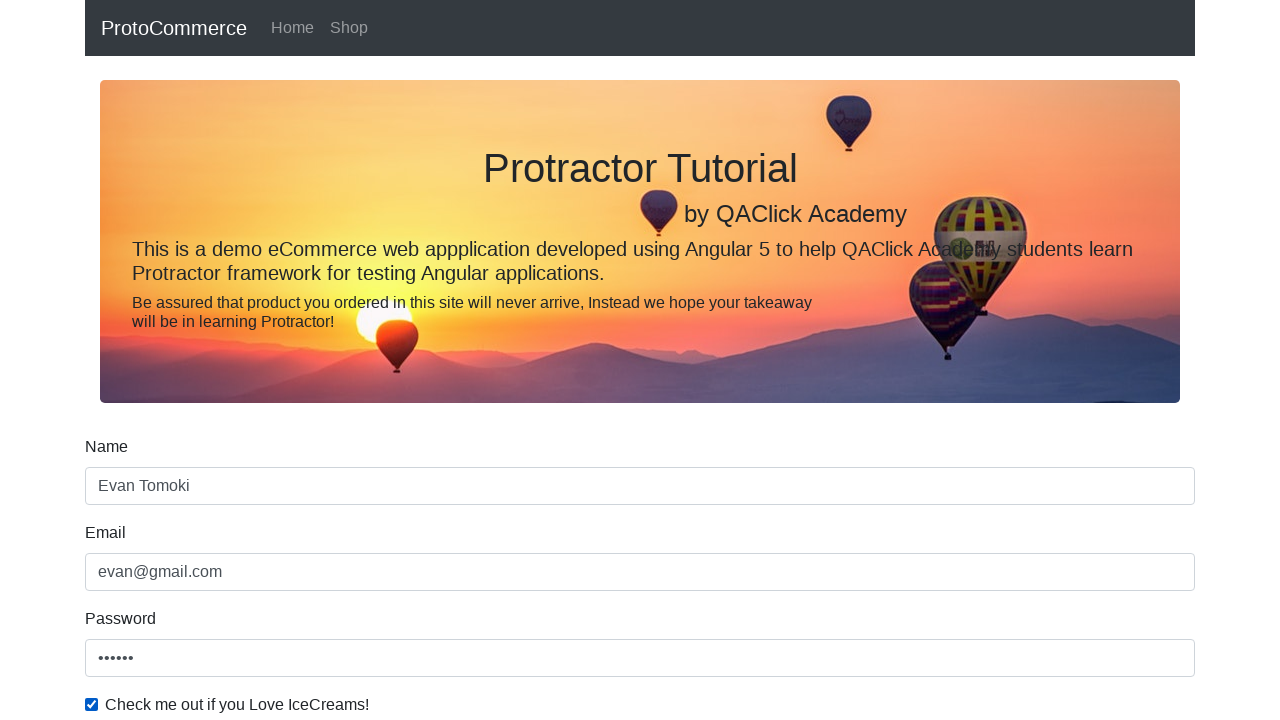

Selected Female radio button option at (326, 360) on #inlineRadio2
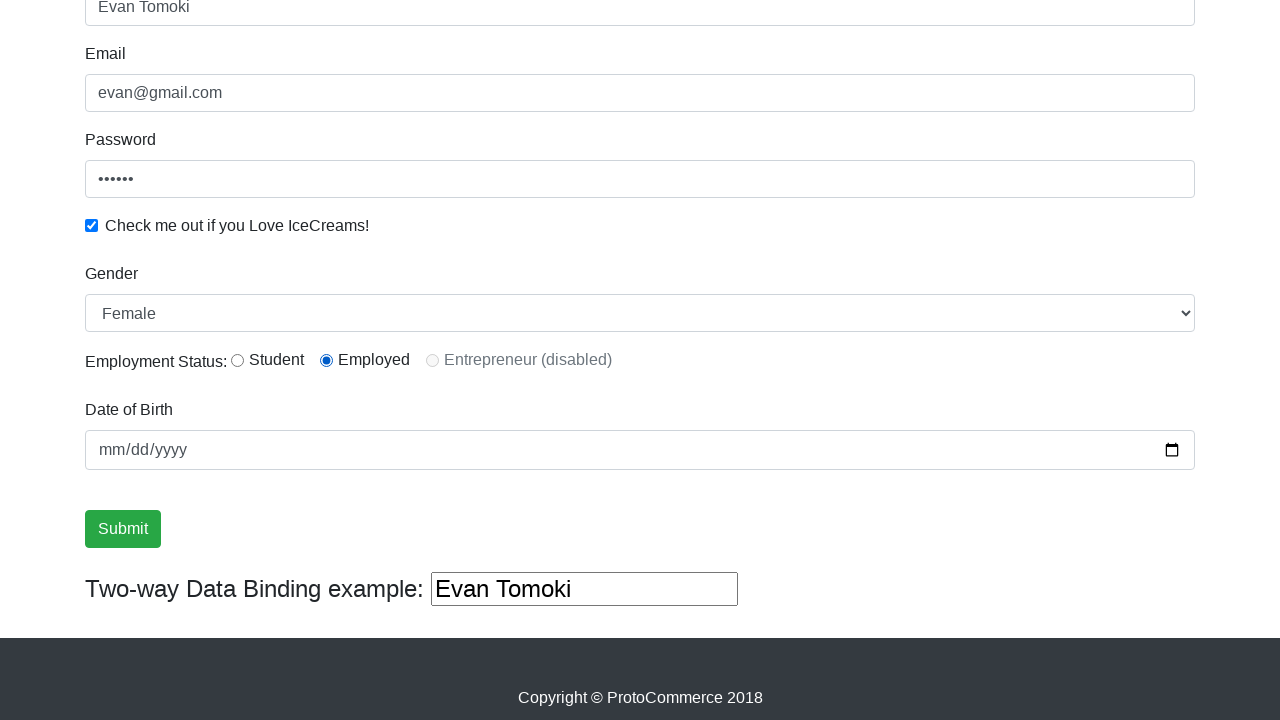

Filled birthday field with '1999-04-04' on input[name='bday']
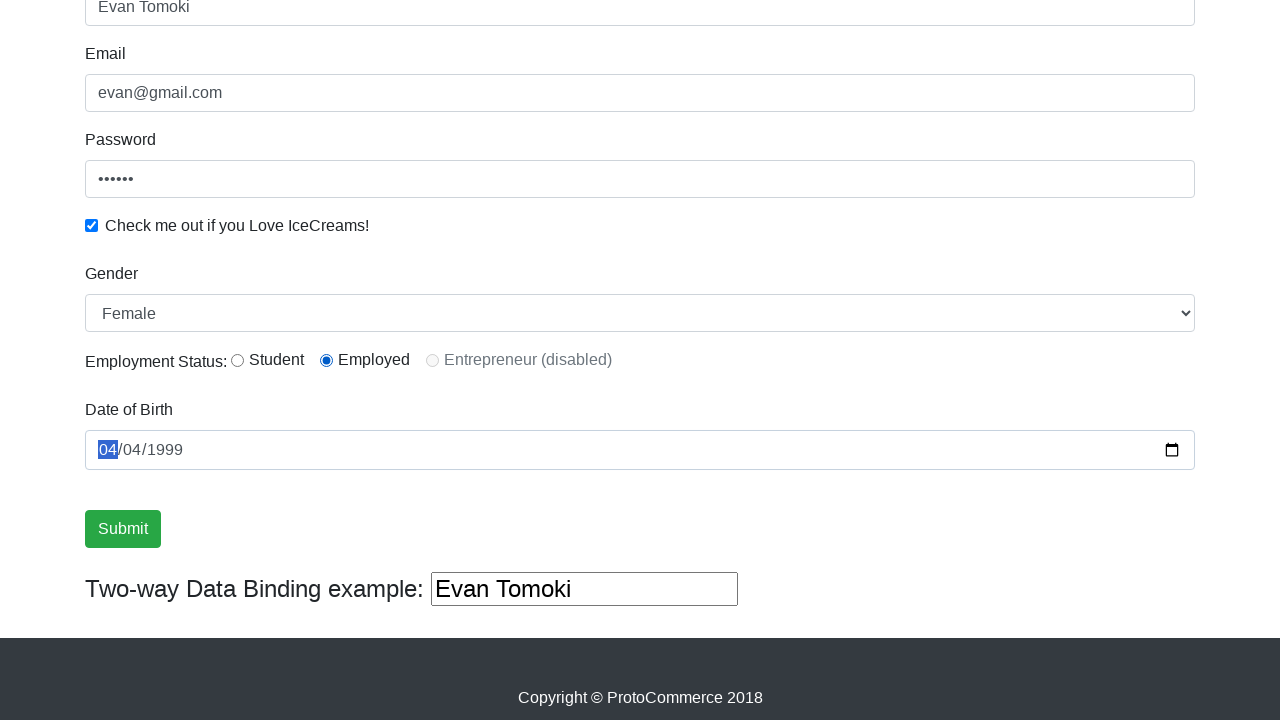

Clicked submit button to submit form at (123, 529) on .btn-success
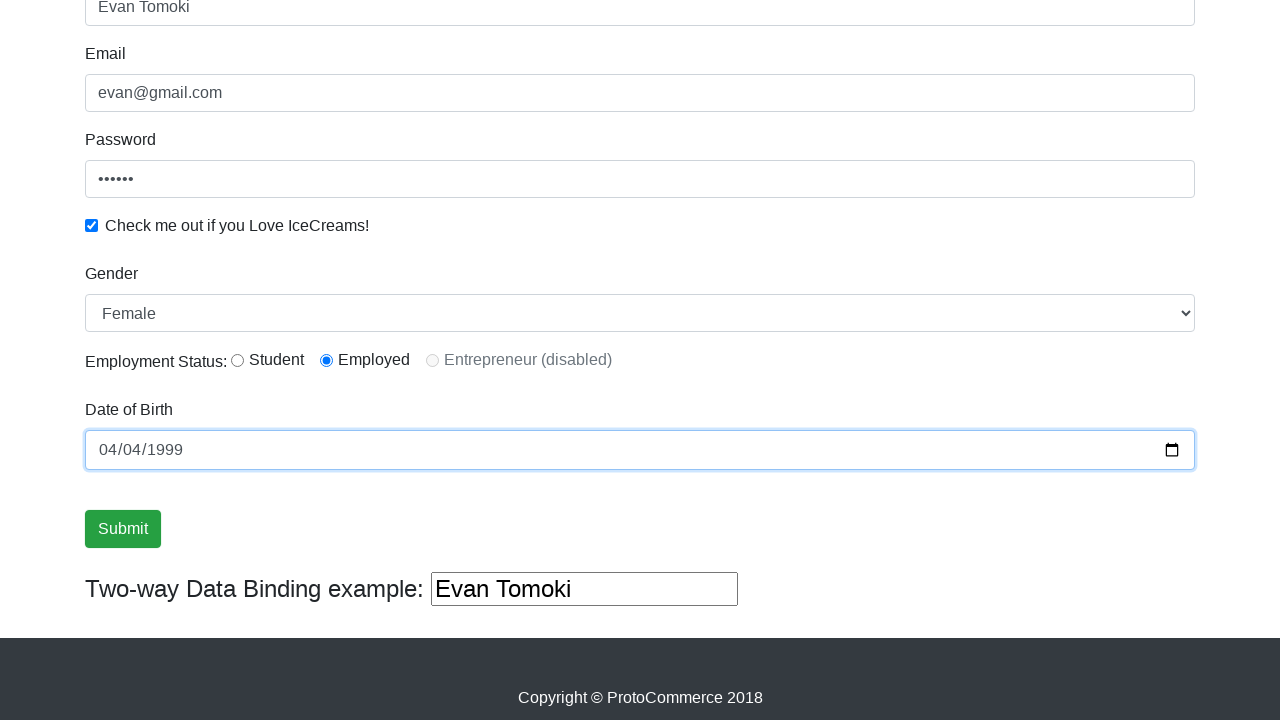

Form submission completed and page reached network idle state
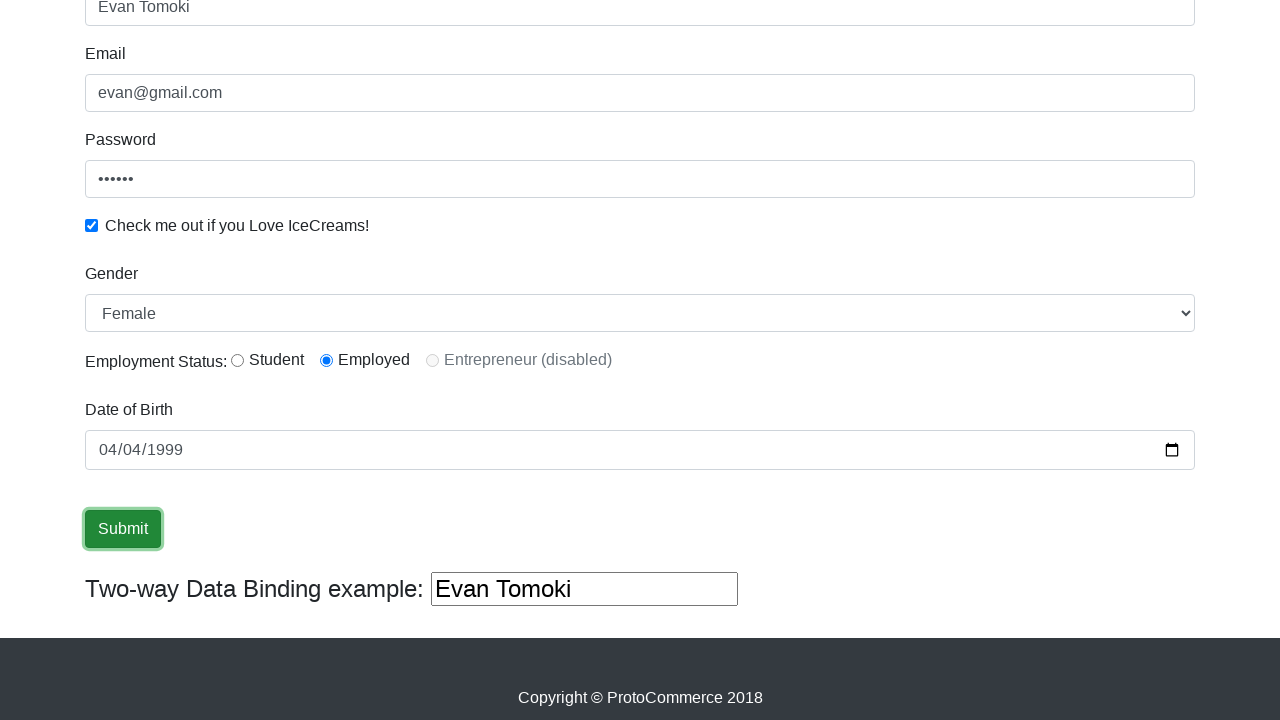

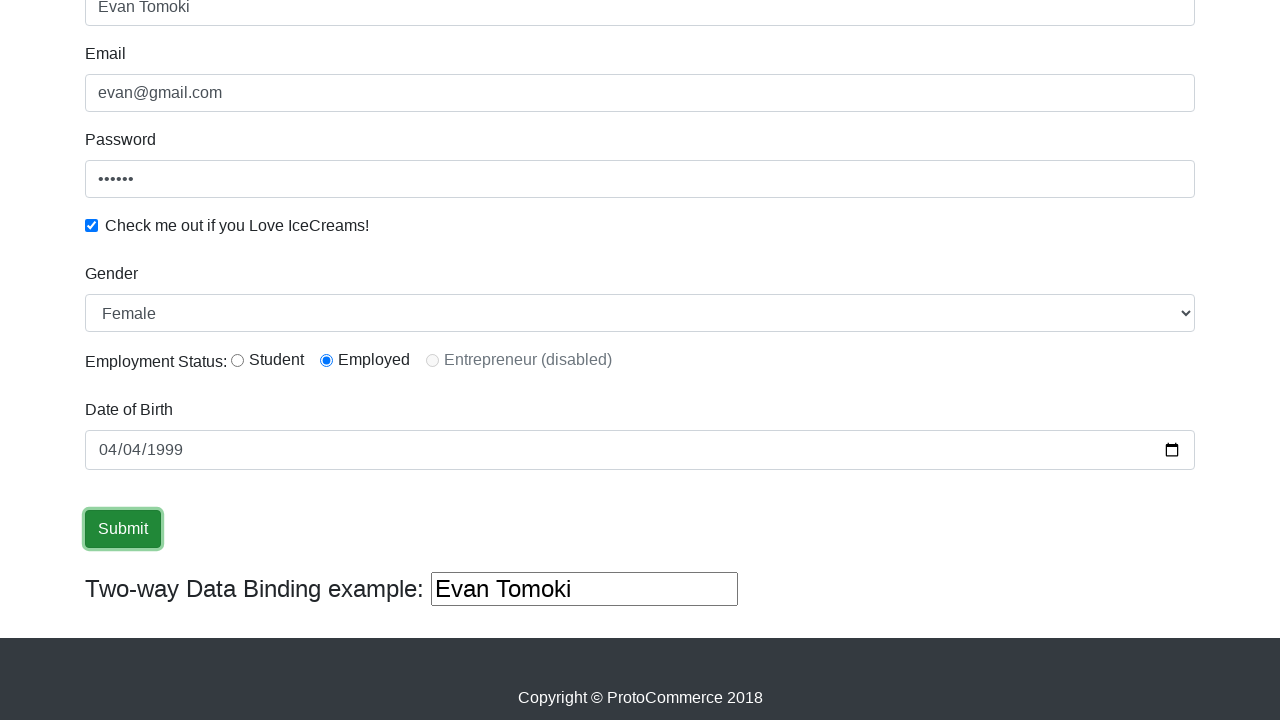